Clicks a button to set a cookie and verifies the cookie properties for the current domain

Starting URL: https://example.cypress.io/commands/cookies

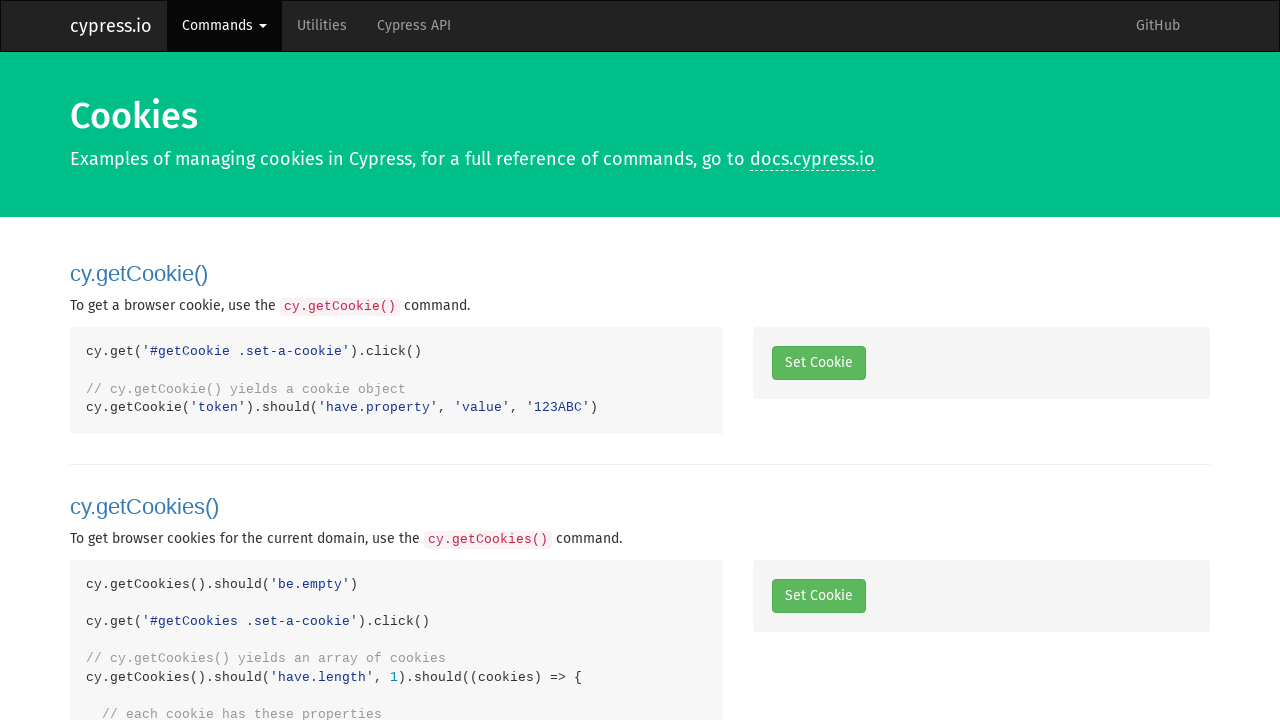

Retrieved cookies from context - expecting none initially
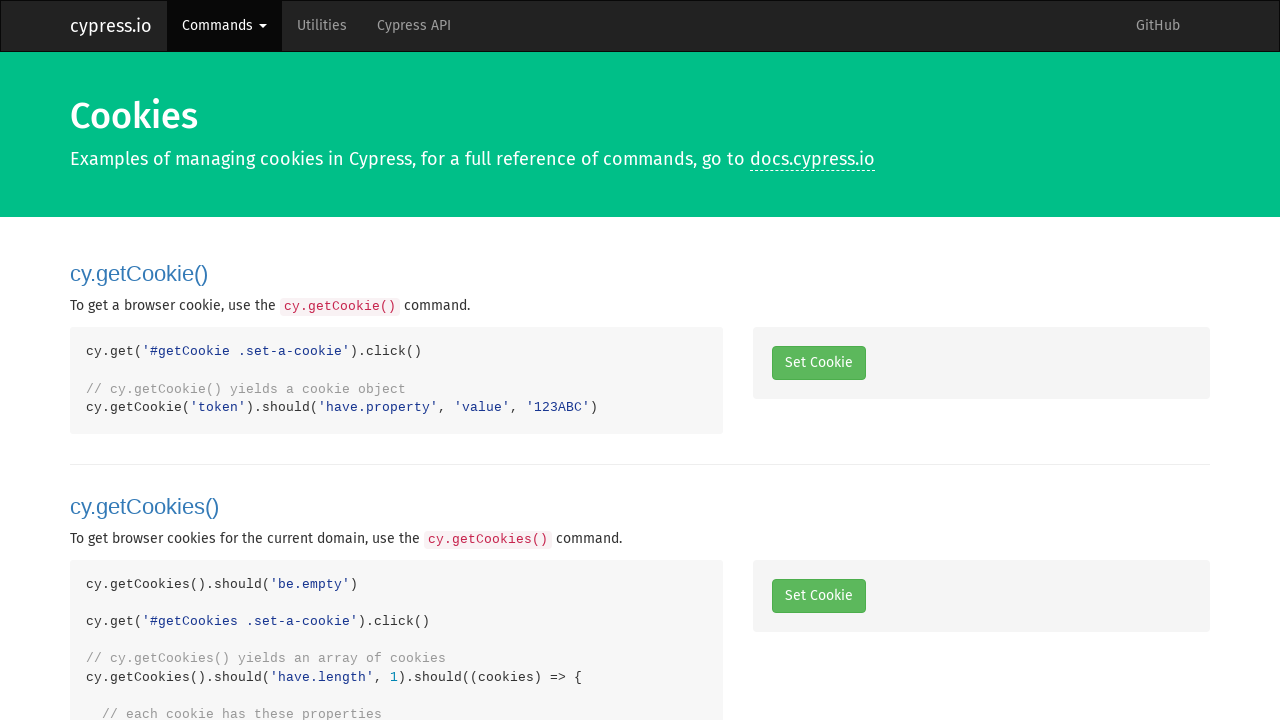

Asserted that no cookies exist initially
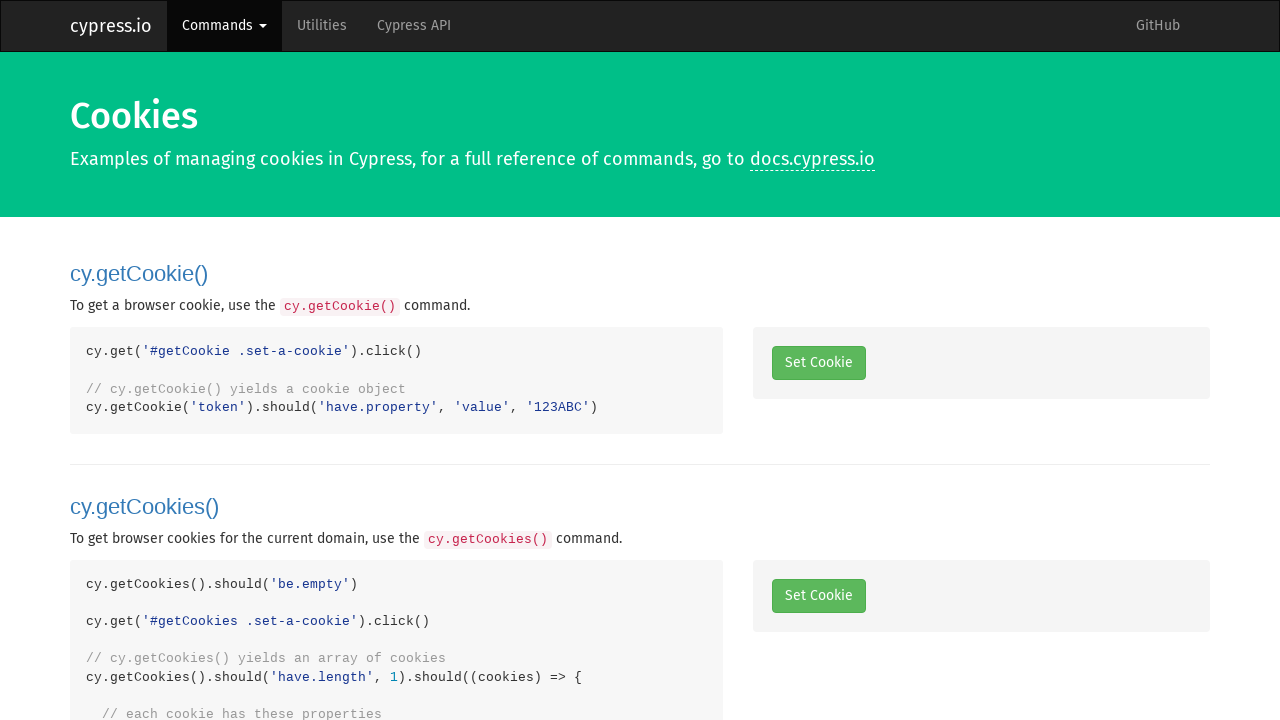

Clicked button to set a cookie at (818, 596) on #getCookies .set-a-cookie
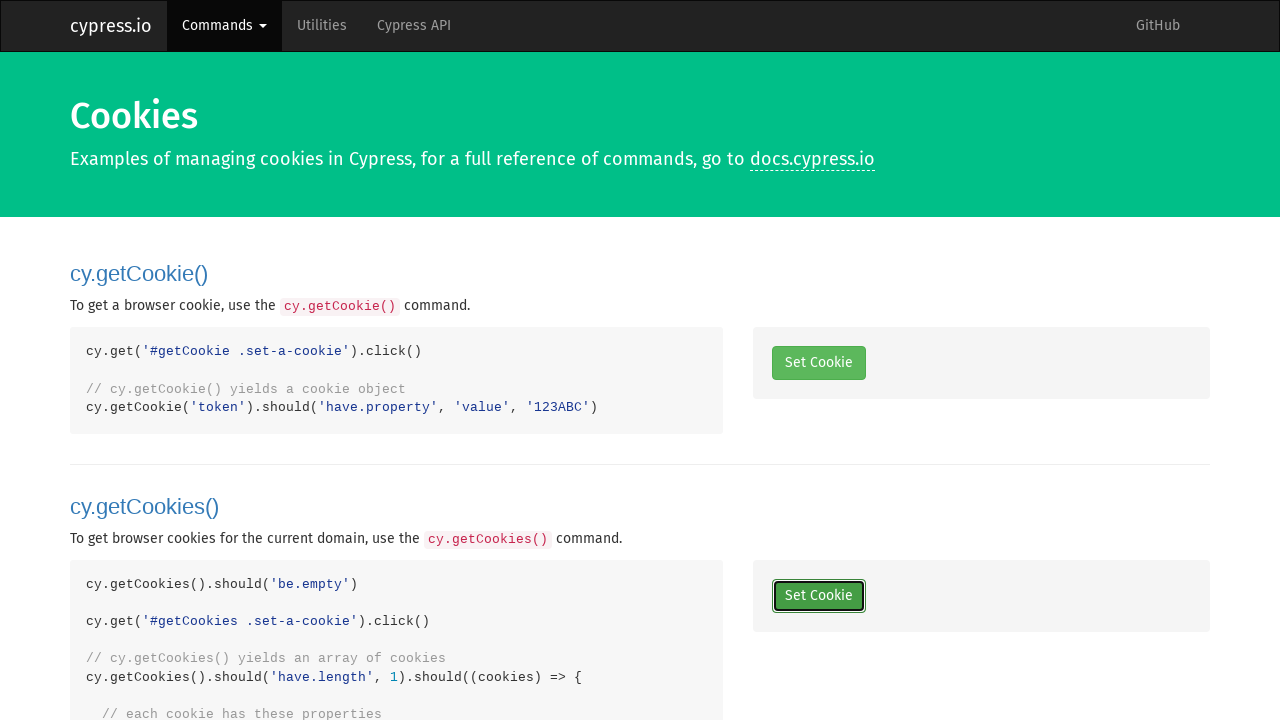

Retrieved cookies from context after setting
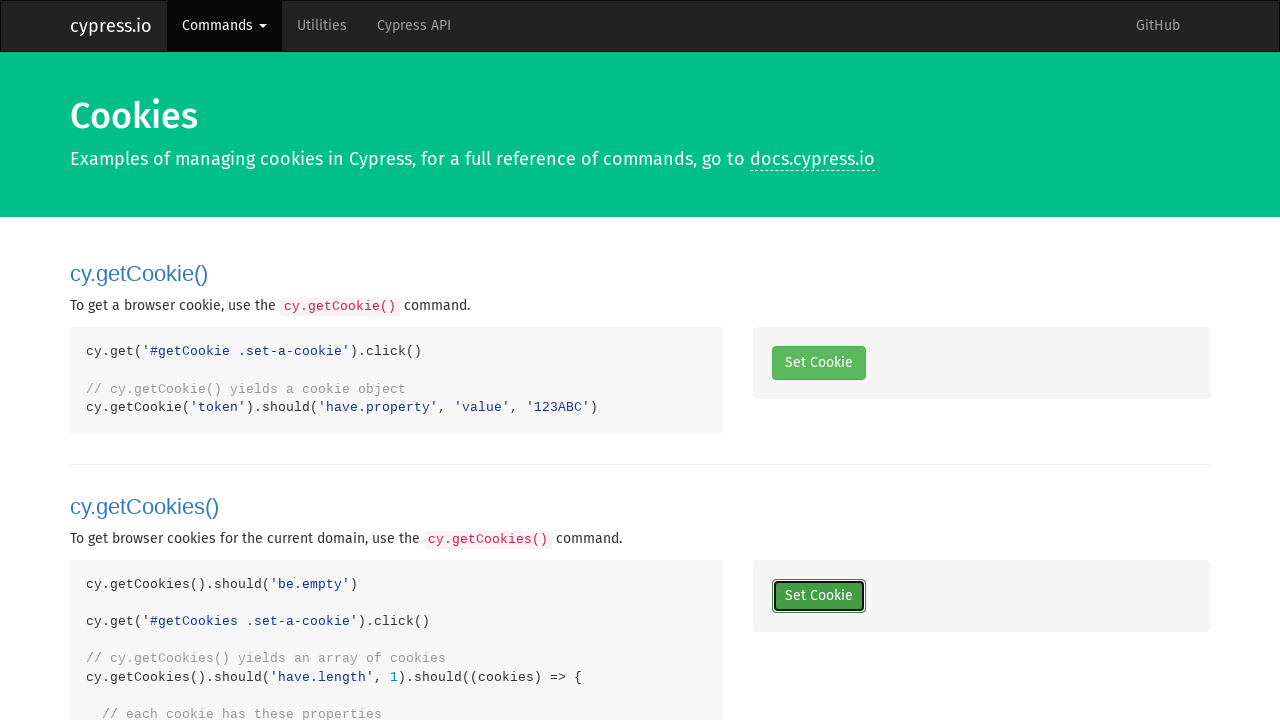

Asserted that exactly 1 cookie exists
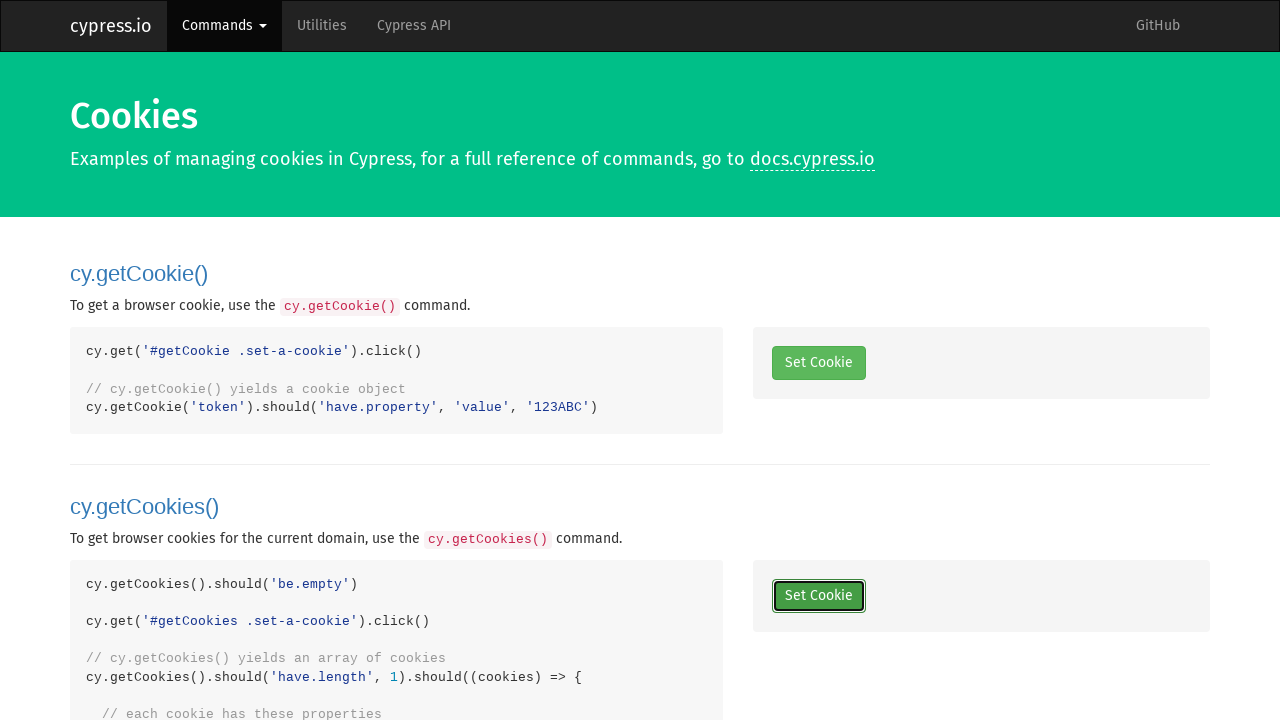

Retrieved the first cookie object
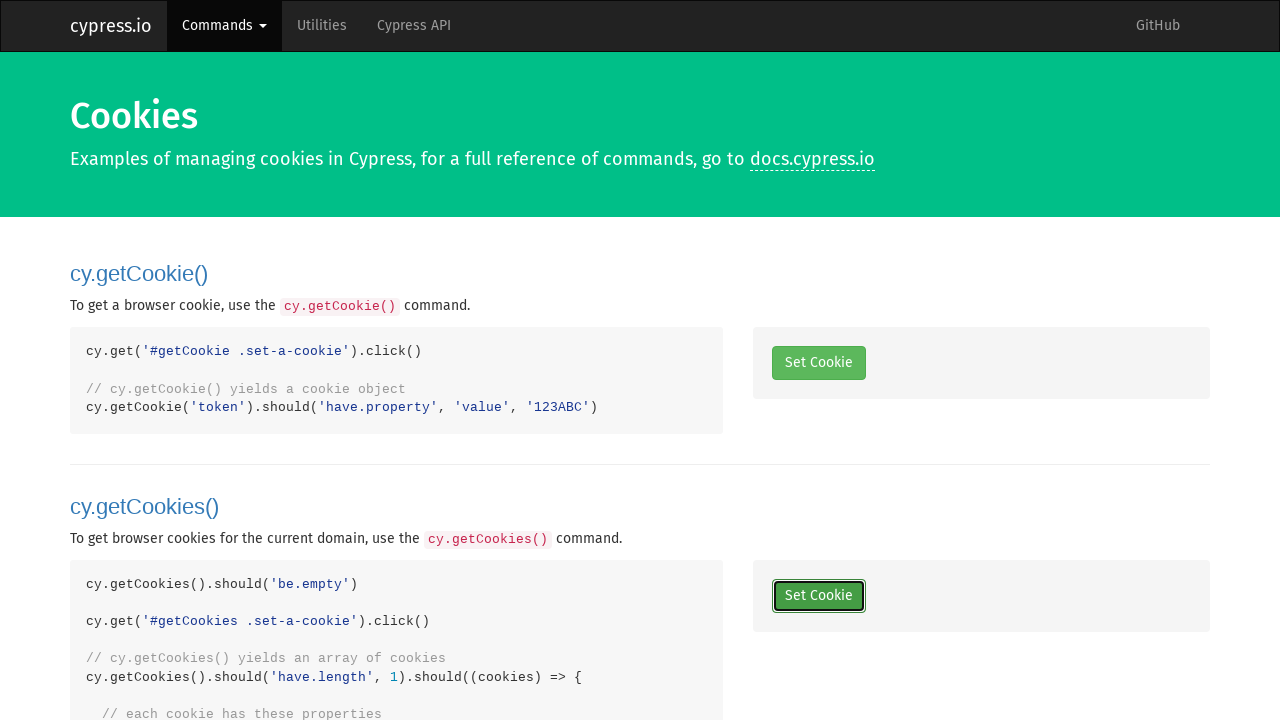

Asserted that cookie name is 'token'
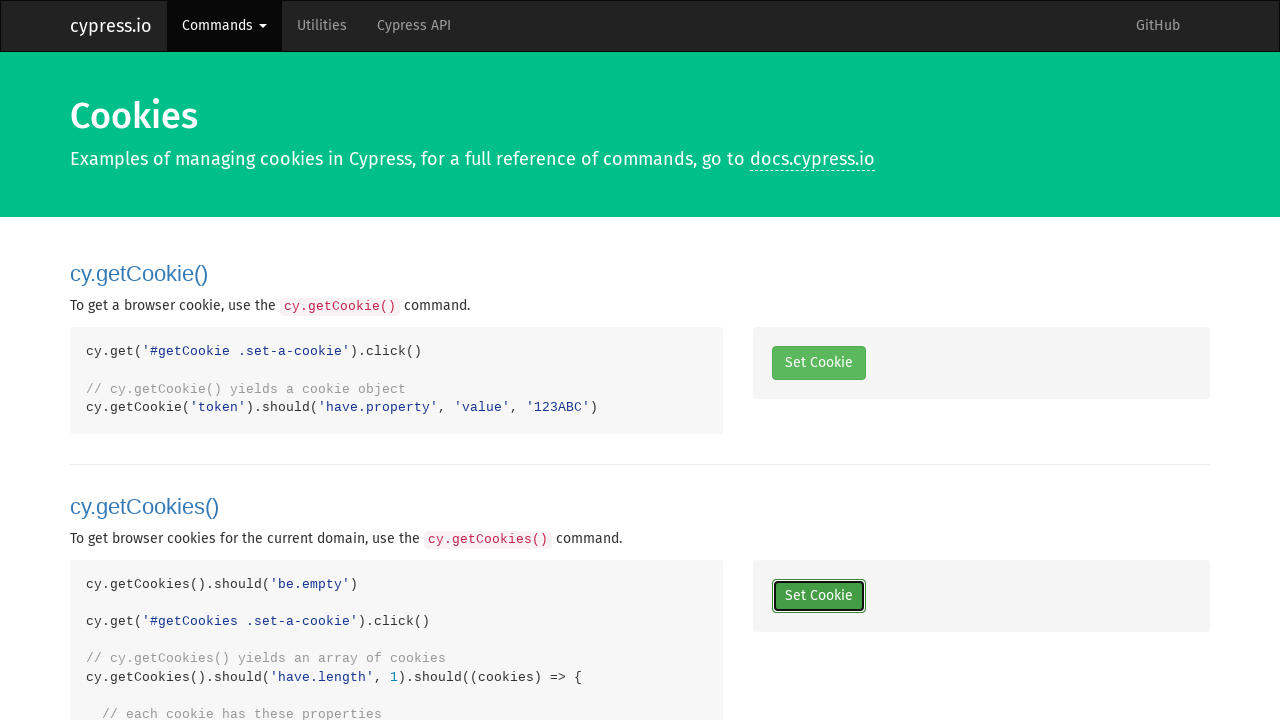

Asserted that cookie value is '123ABC'
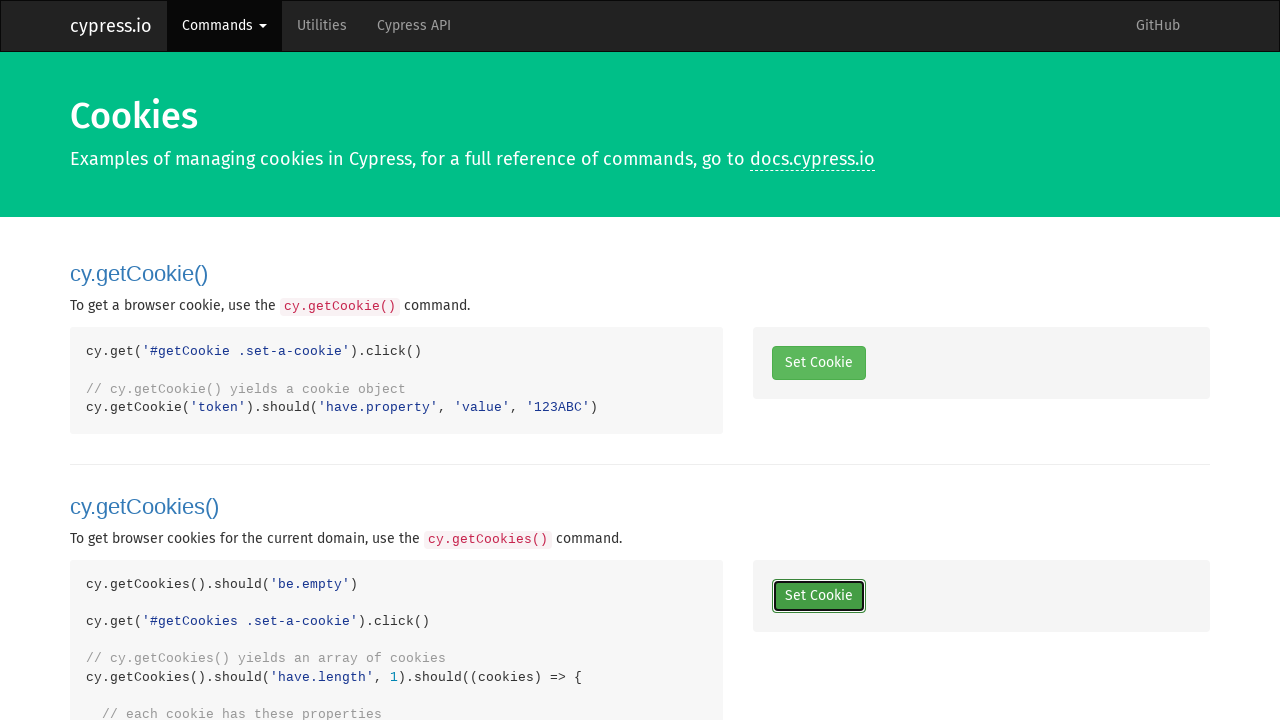

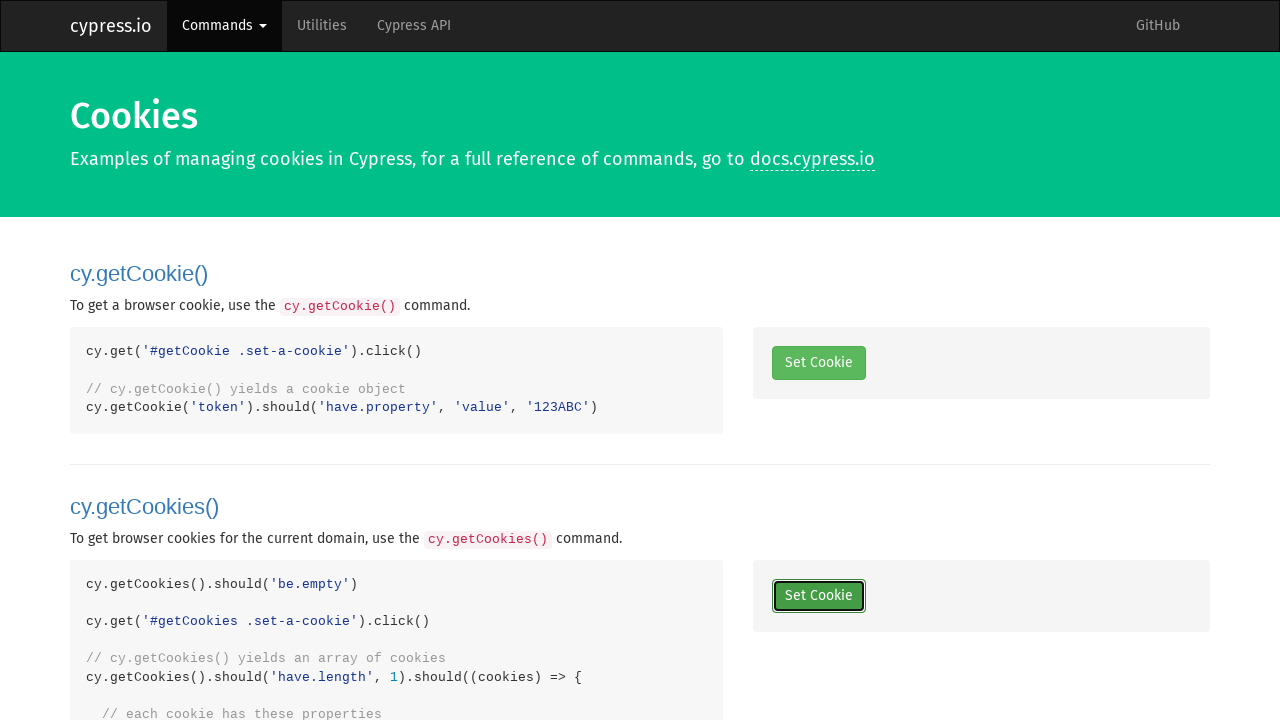